Tests JavaScript Alert popup by clicking the alert button, capturing the alert text, and accepting it

Starting URL: https://the-internet.herokuapp.com/javascript_alerts

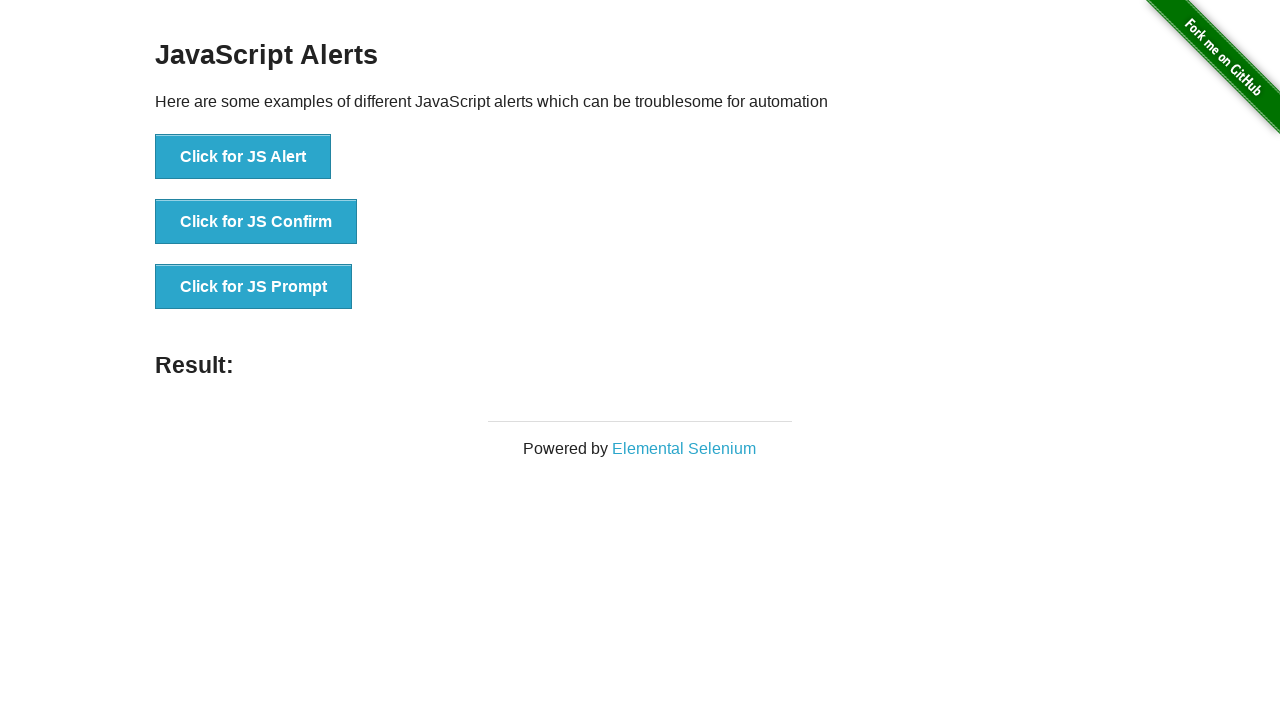

Clicked the JS Alert button at (243, 157) on xpath=//button[text()='Click for JS Alert']
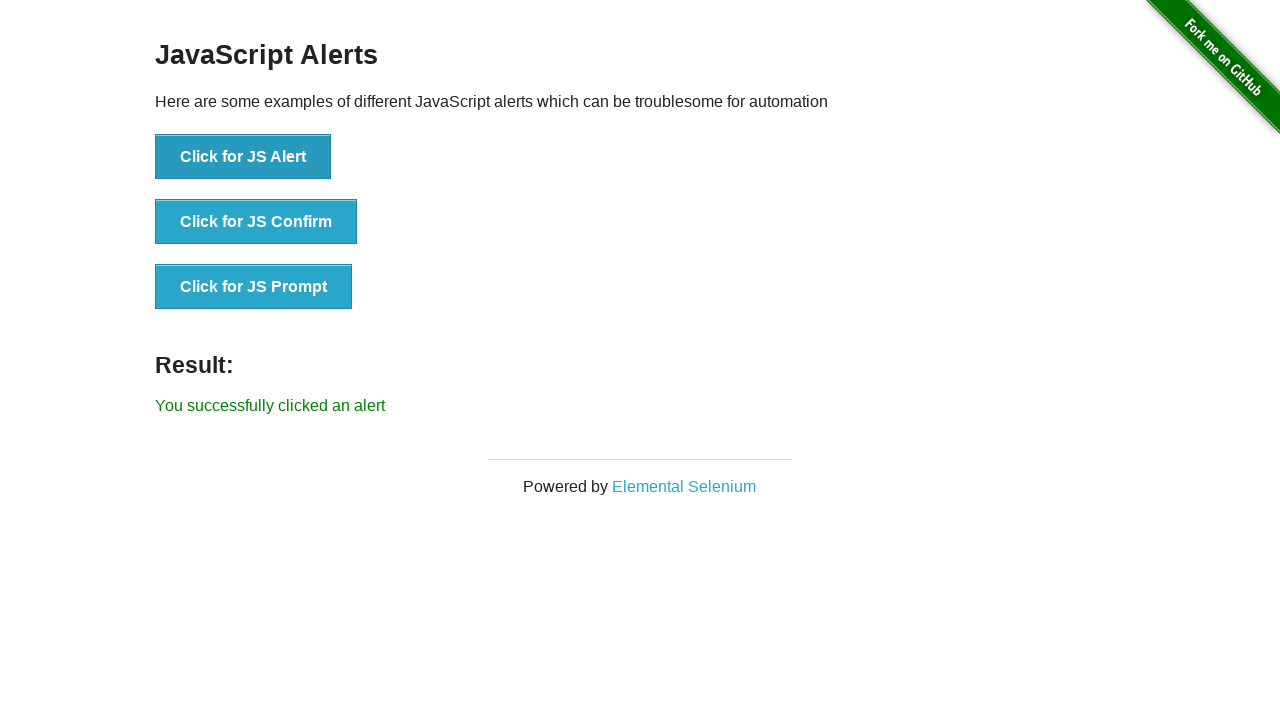

Set up dialog handler to accept alerts
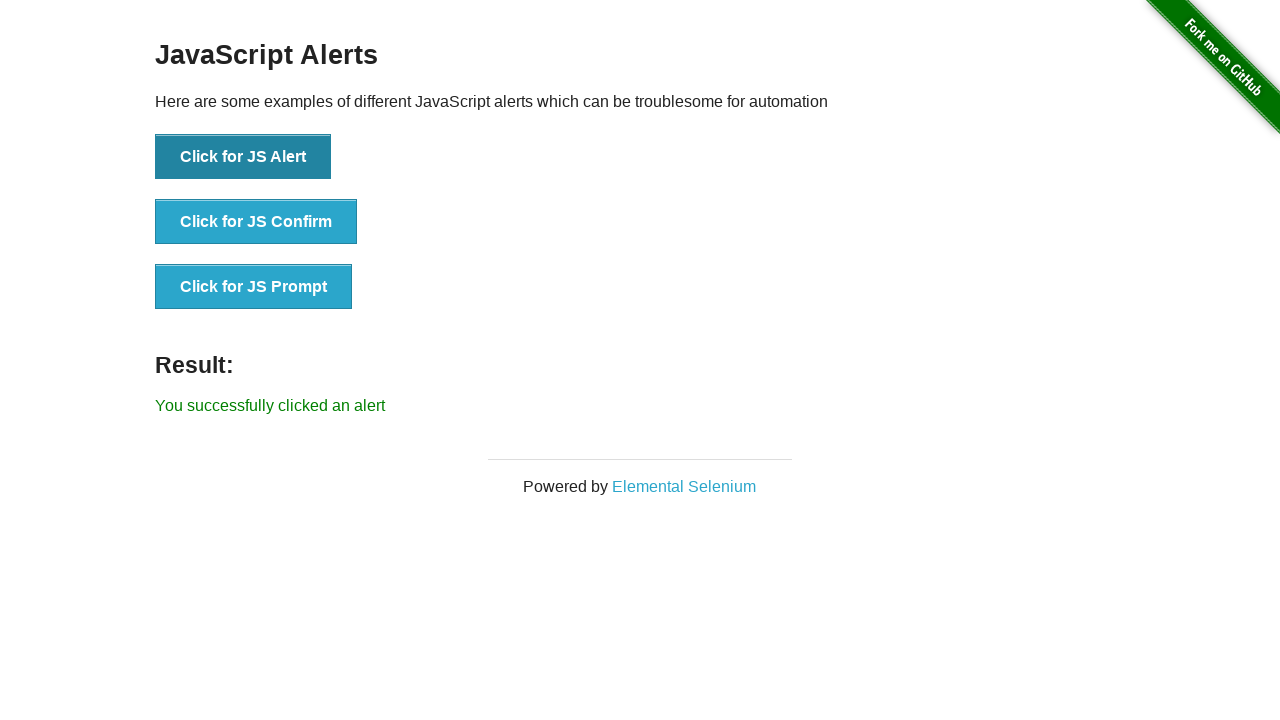

Clicked the JS Alert button again at (243, 157) on xpath=//button[text()='Click for JS Alert']
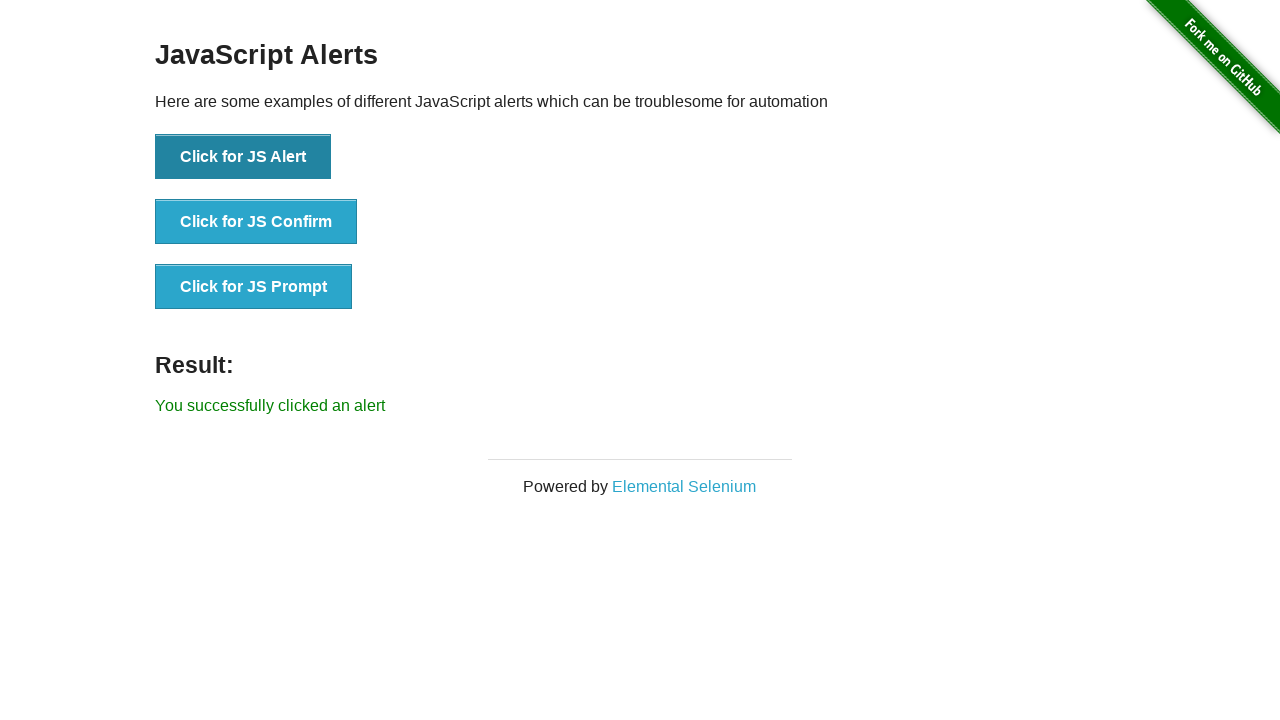

Alert result message appeared on page
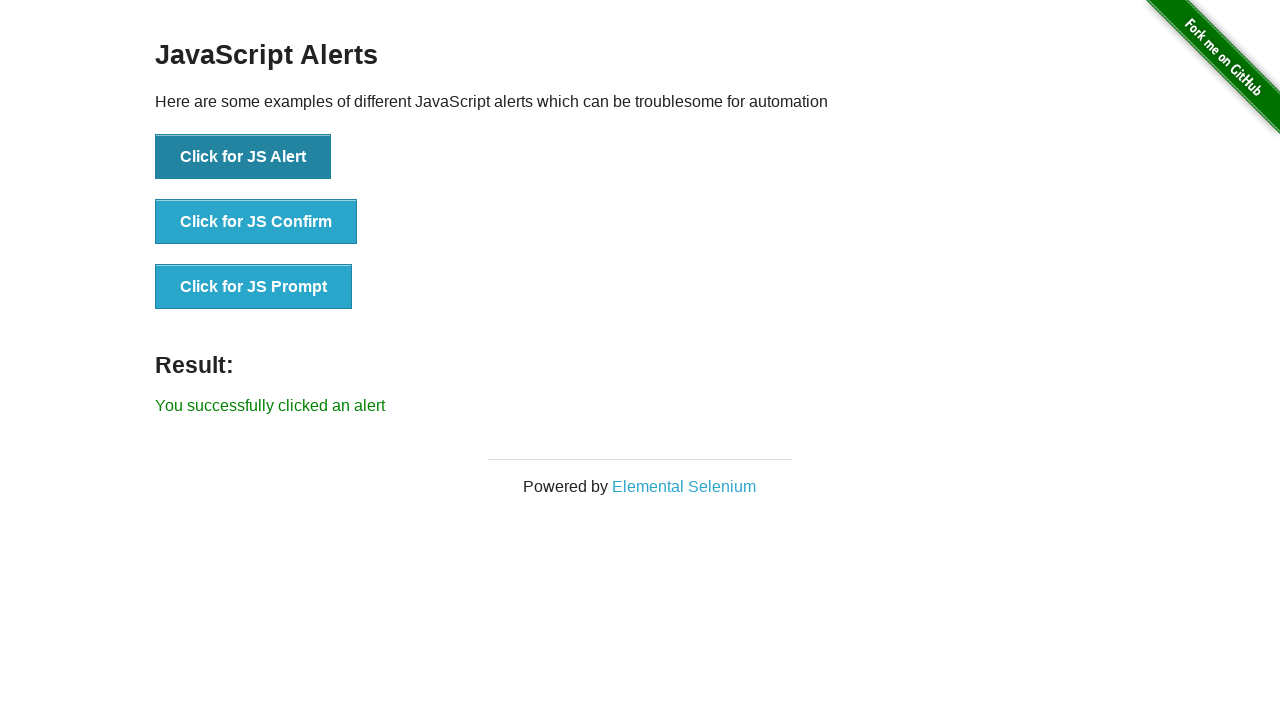

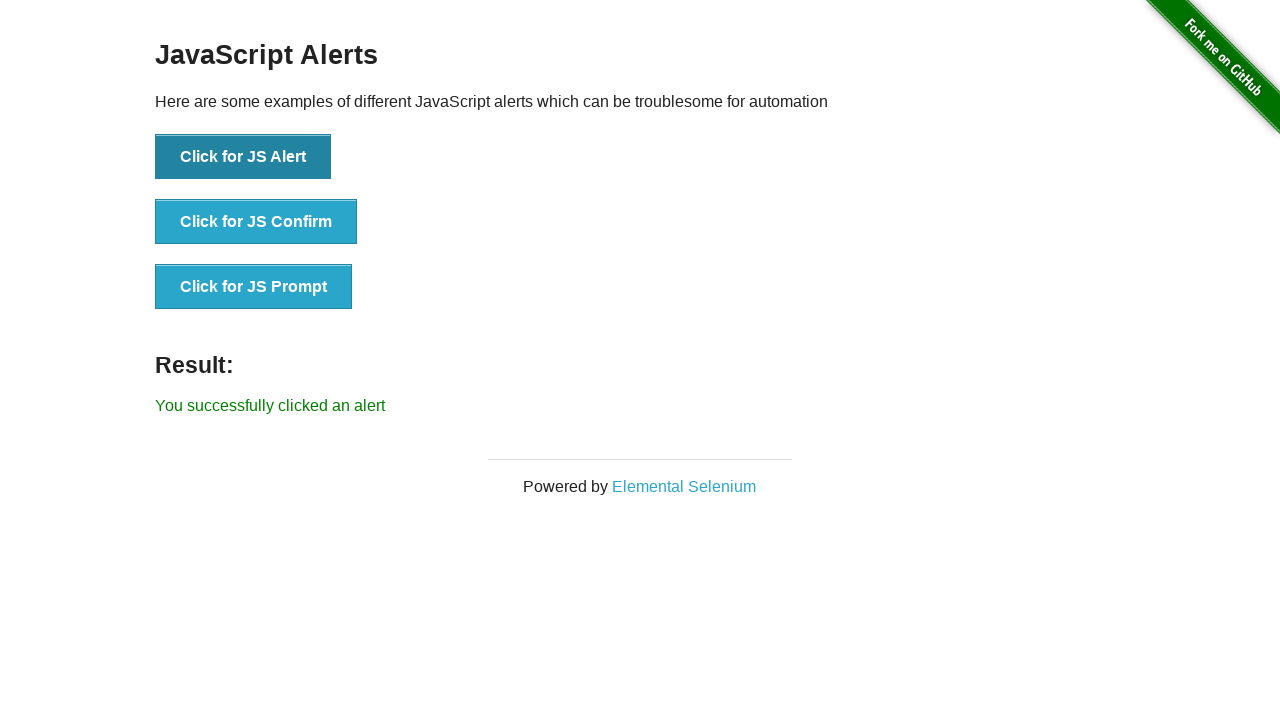